Navigates to W3Schools HTML tables tutorial page and verifies that the example table with customer data is displayed with its column headers.

Starting URL: https://www.w3schools.com/html/html_tables.asp

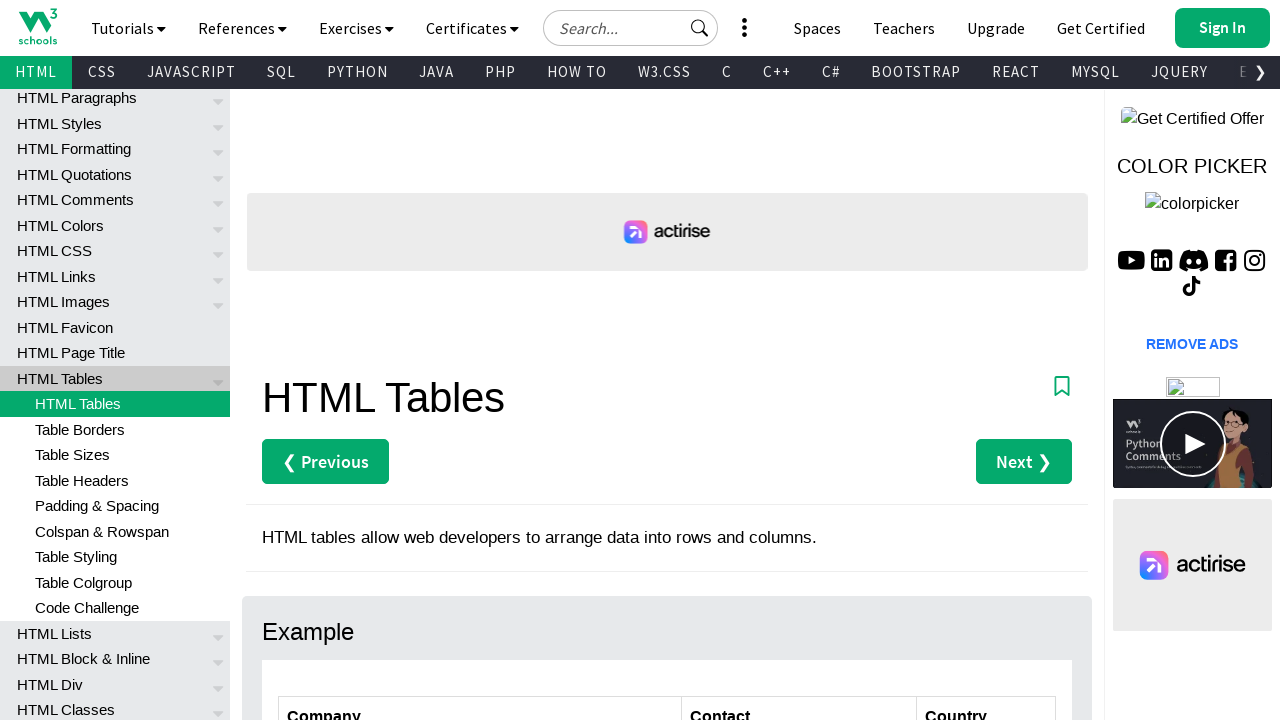

Navigated to W3Schools HTML tables tutorial page
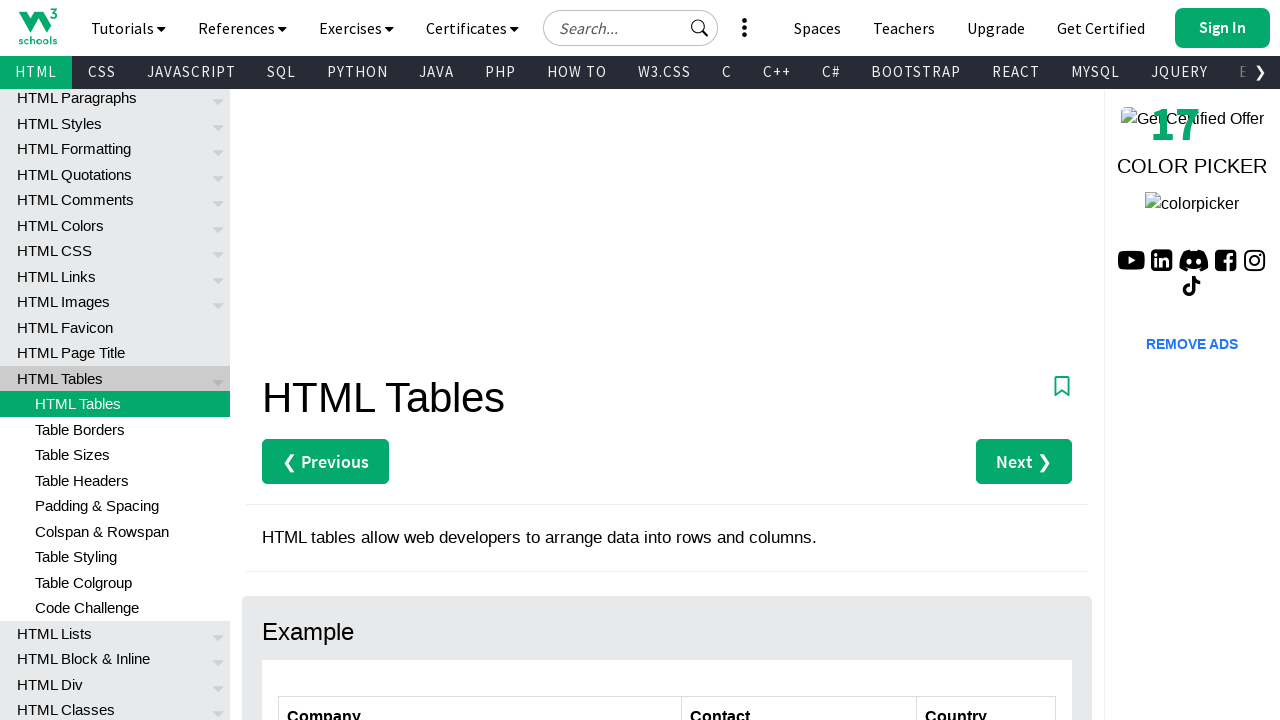

Customers table is now visible on the page
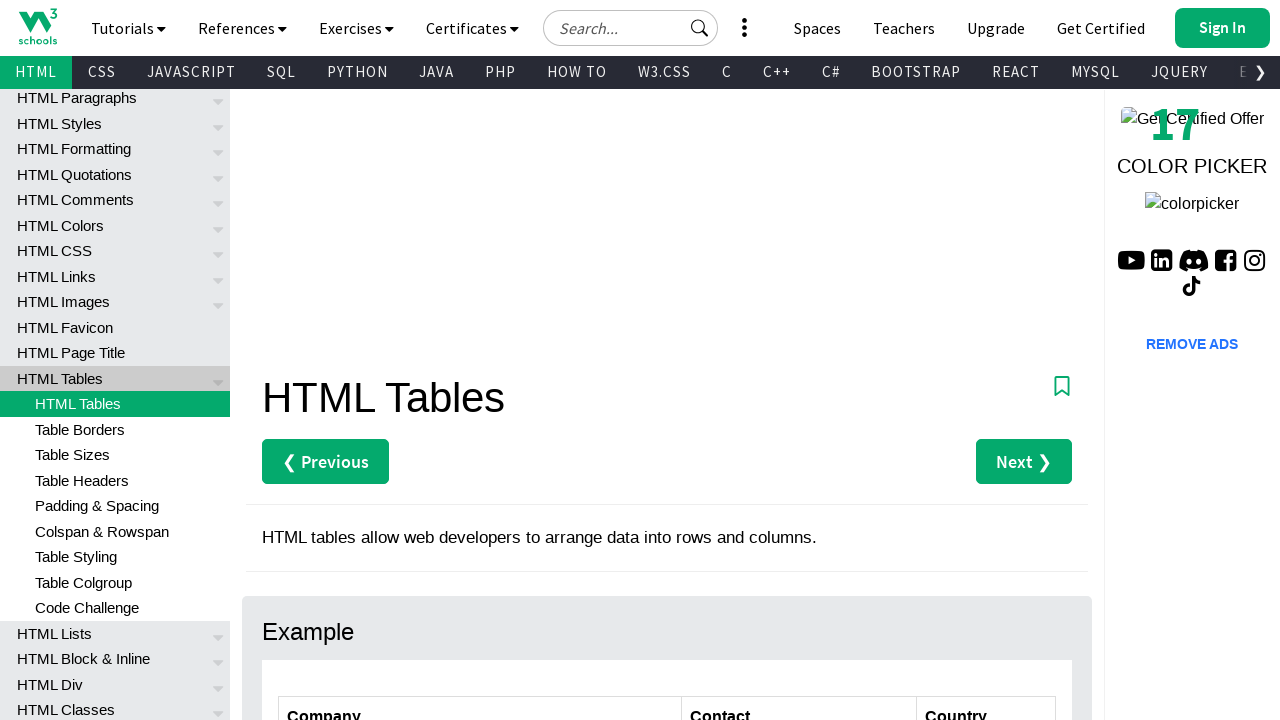

Verified that table column headers are present in the customers table
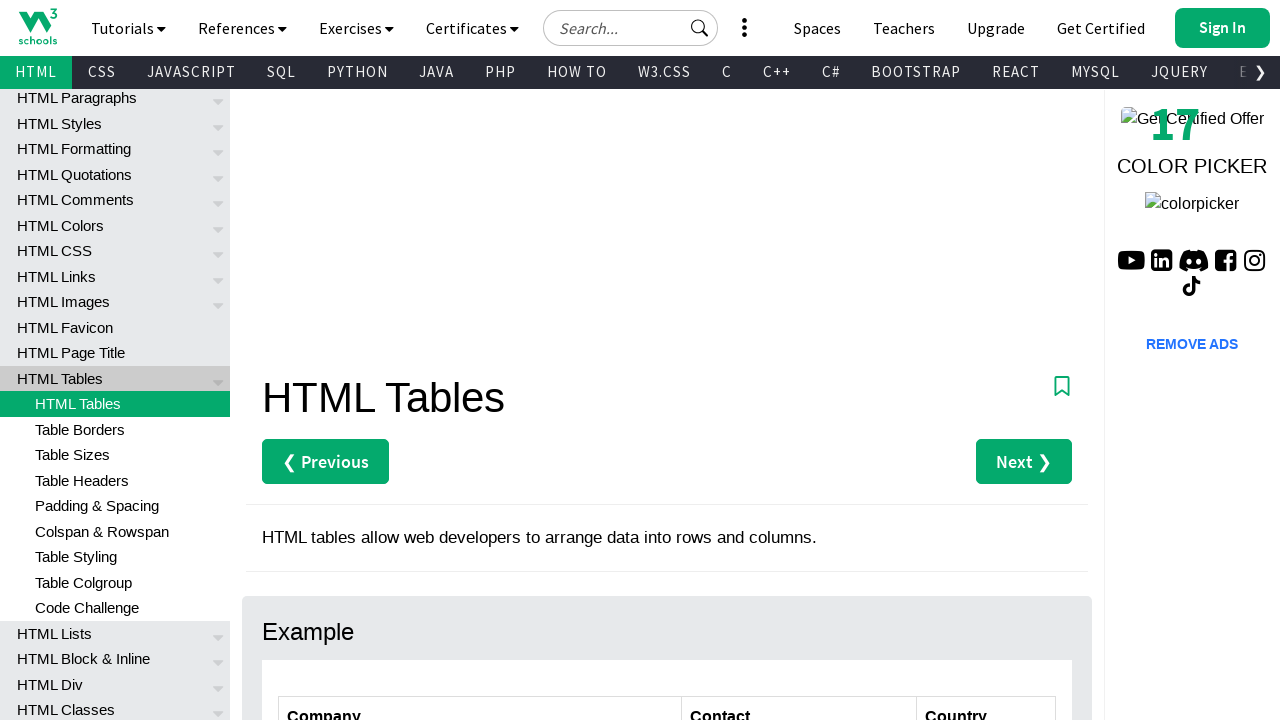

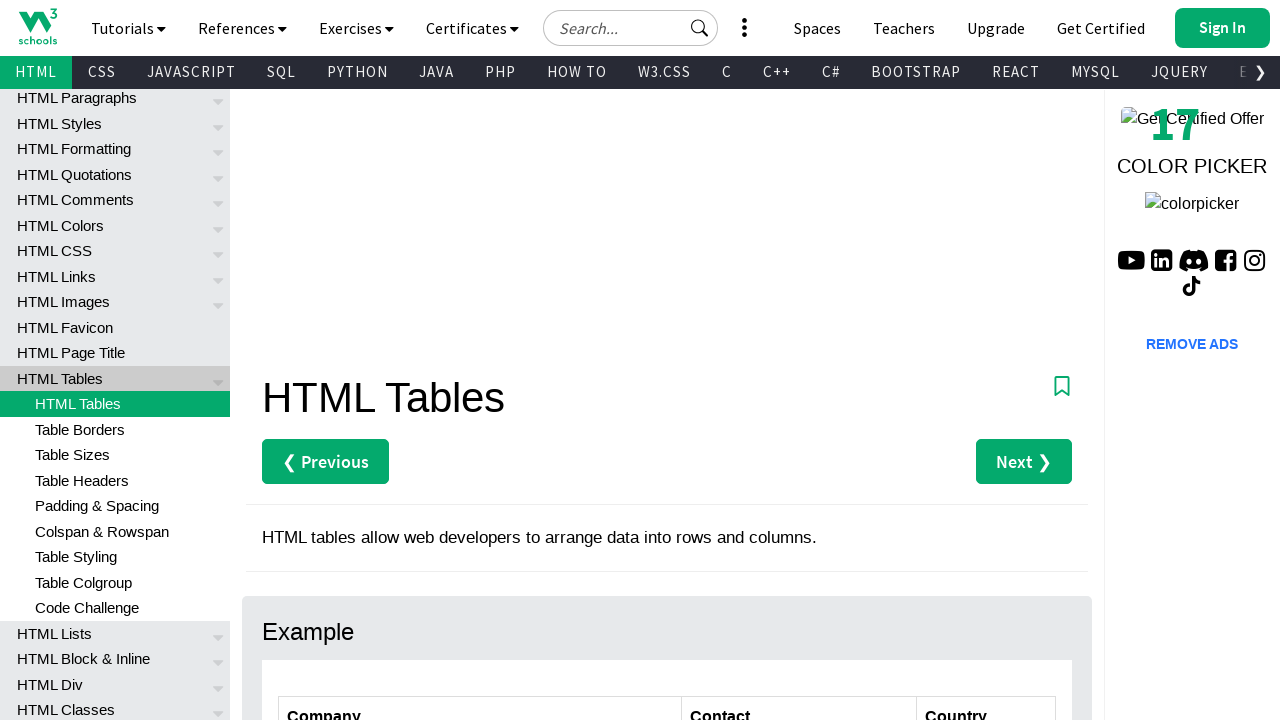